Tests JavaScript event handling by triggering various button events (click, double-click, context-click, keyboard events, mouse events) and verifies all events were triggered successfully

Starting URL: https://testpages.herokuapp.com/styled/events/javascript-events.html

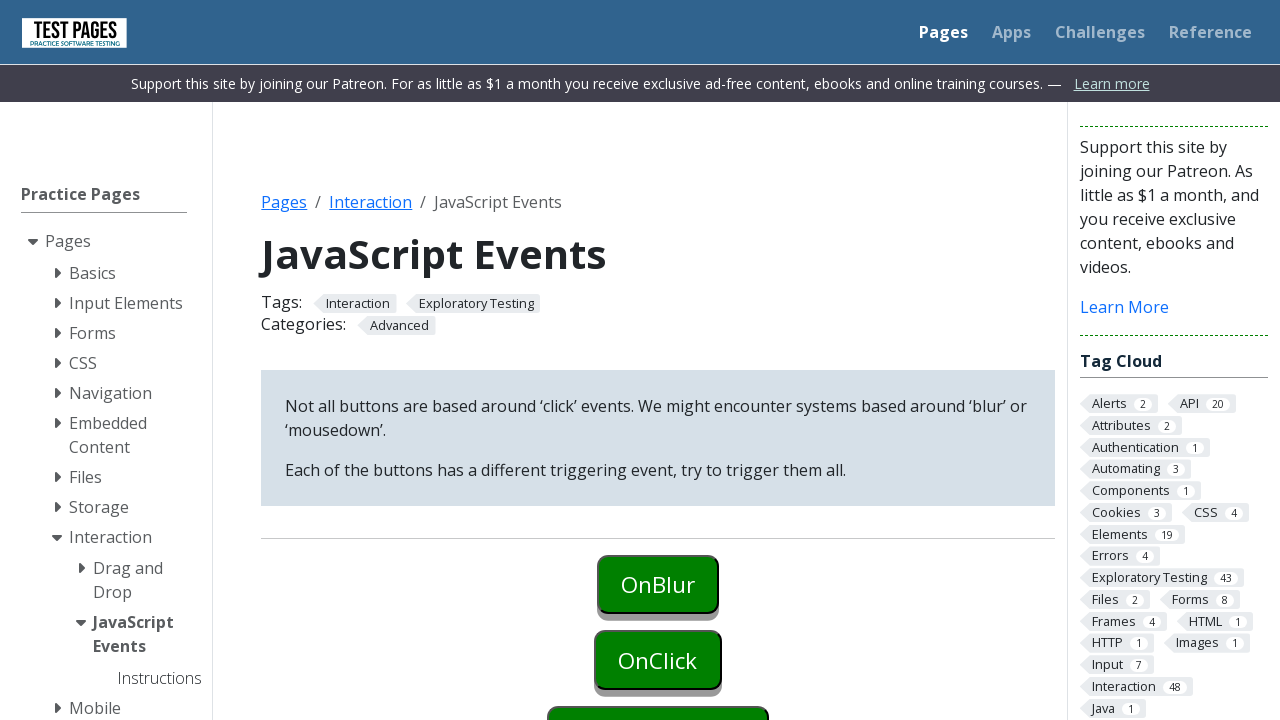

Clicked onblur button to focus it at (658, 584) on #onblur
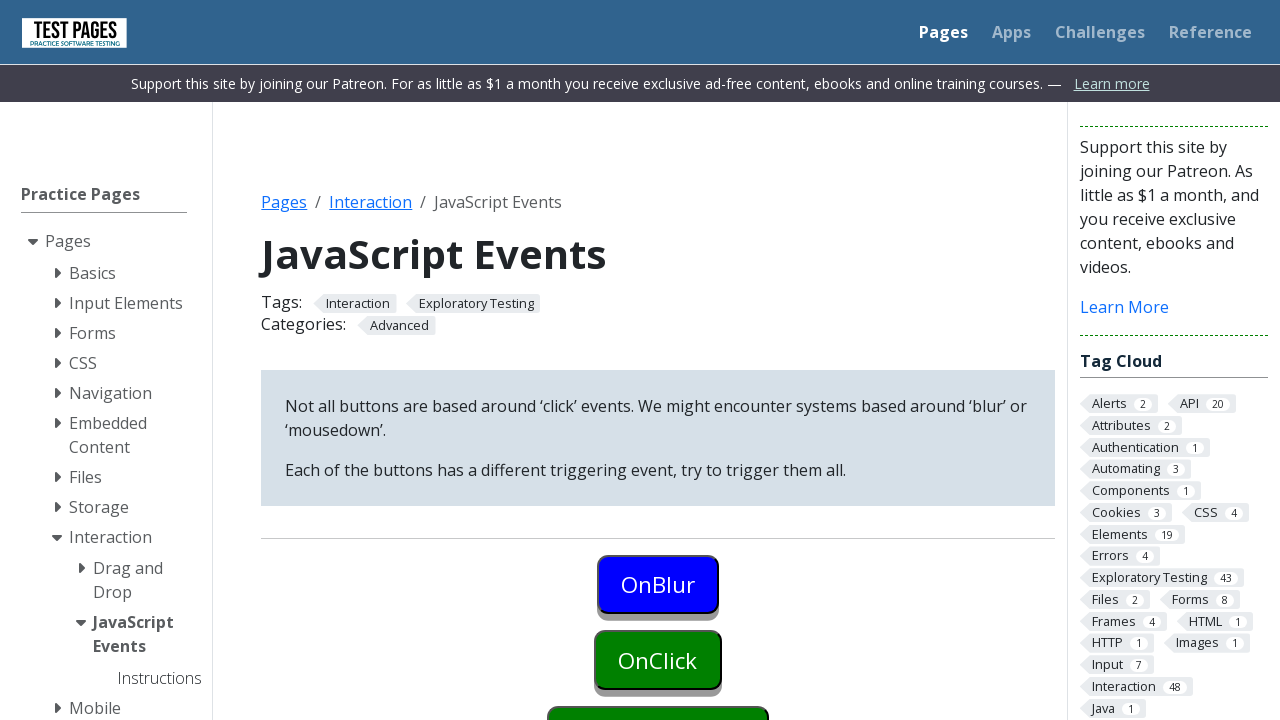

Clicked onclick button, triggering blur event on onblur button at (658, 660) on #onclick
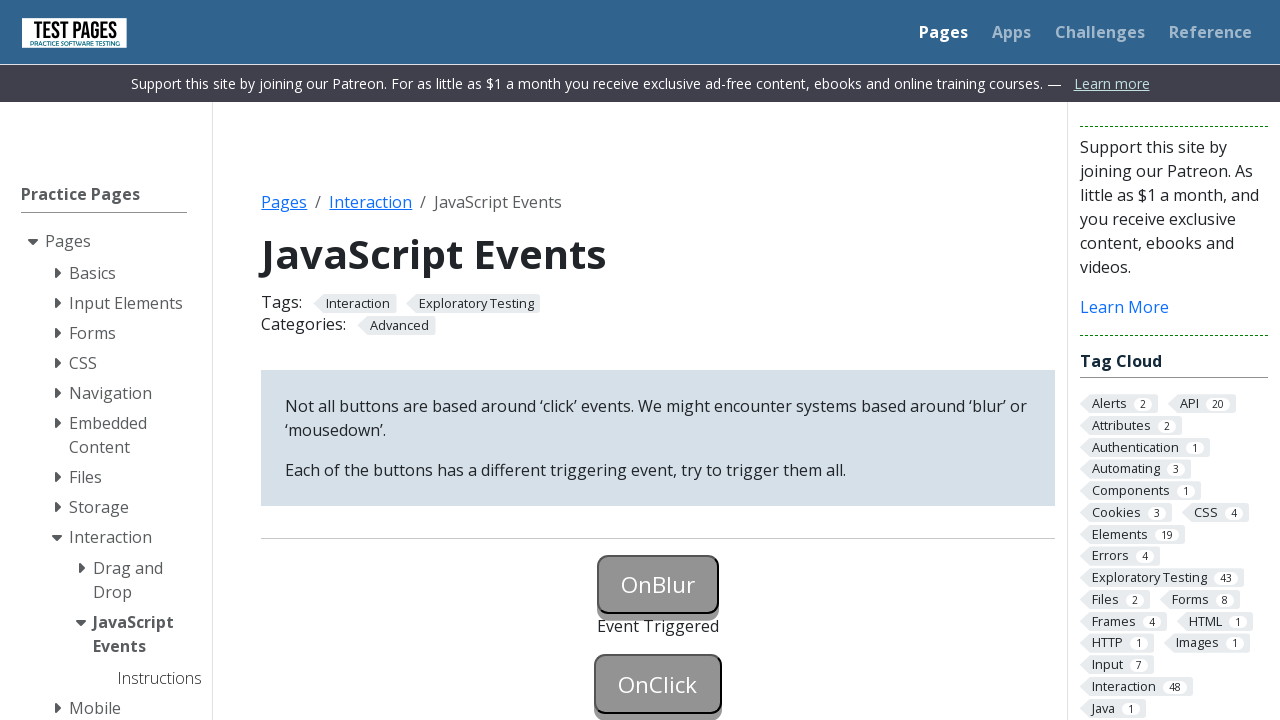

Clicked onclick button again to trigger its own click event at (658, 684) on #onclick
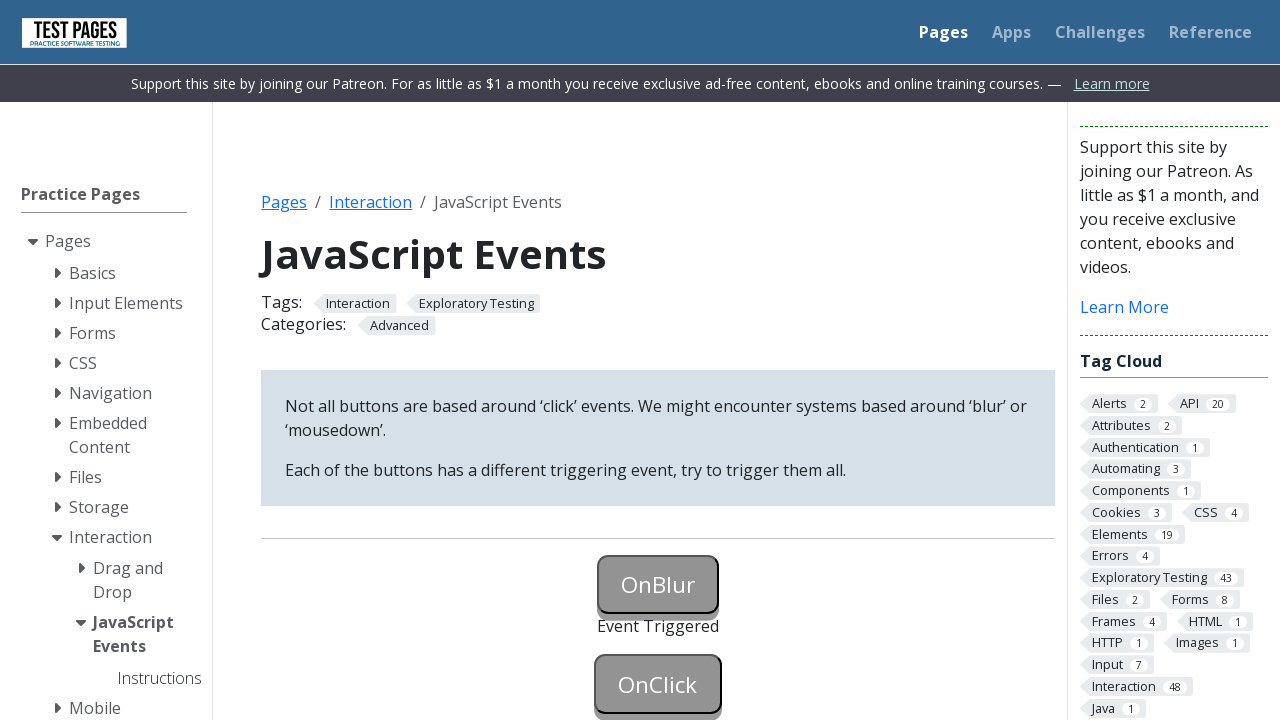

Right-clicked oncontextmenu button to trigger context menu event at (658, 360) on #oncontextmenu
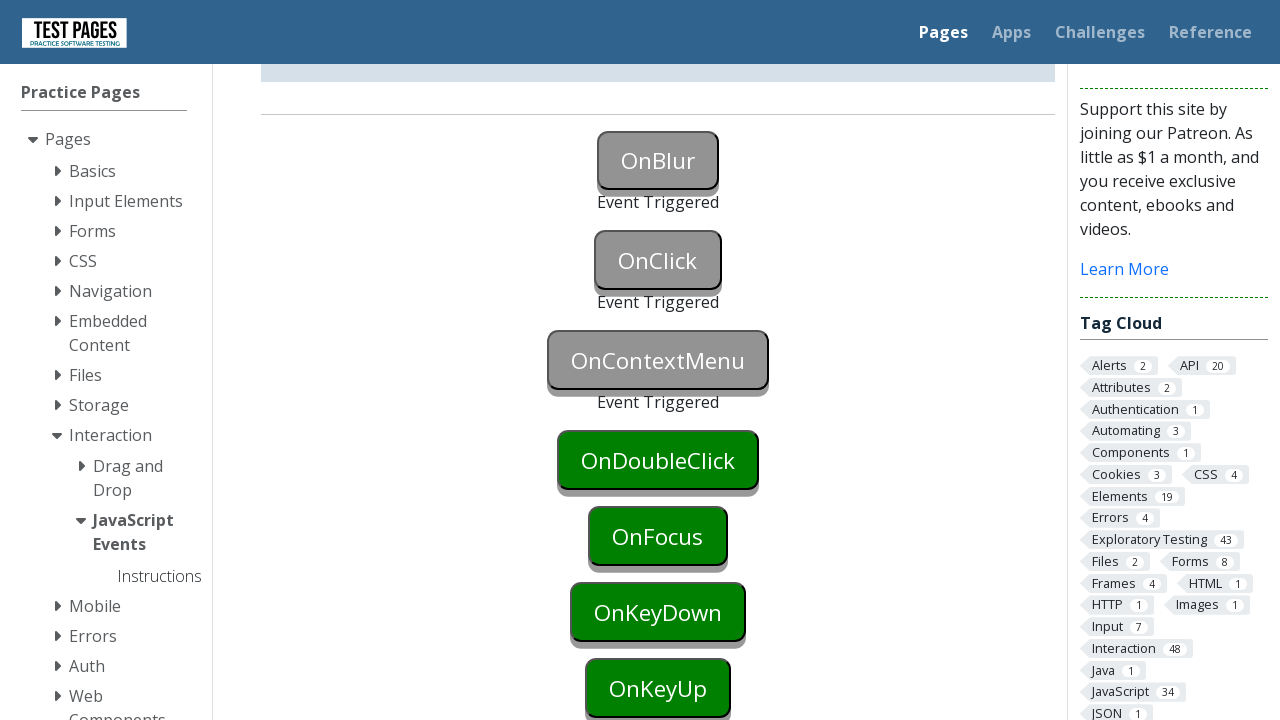

Double-clicked ondoubleclick button at (658, 460) on #ondoubleclick
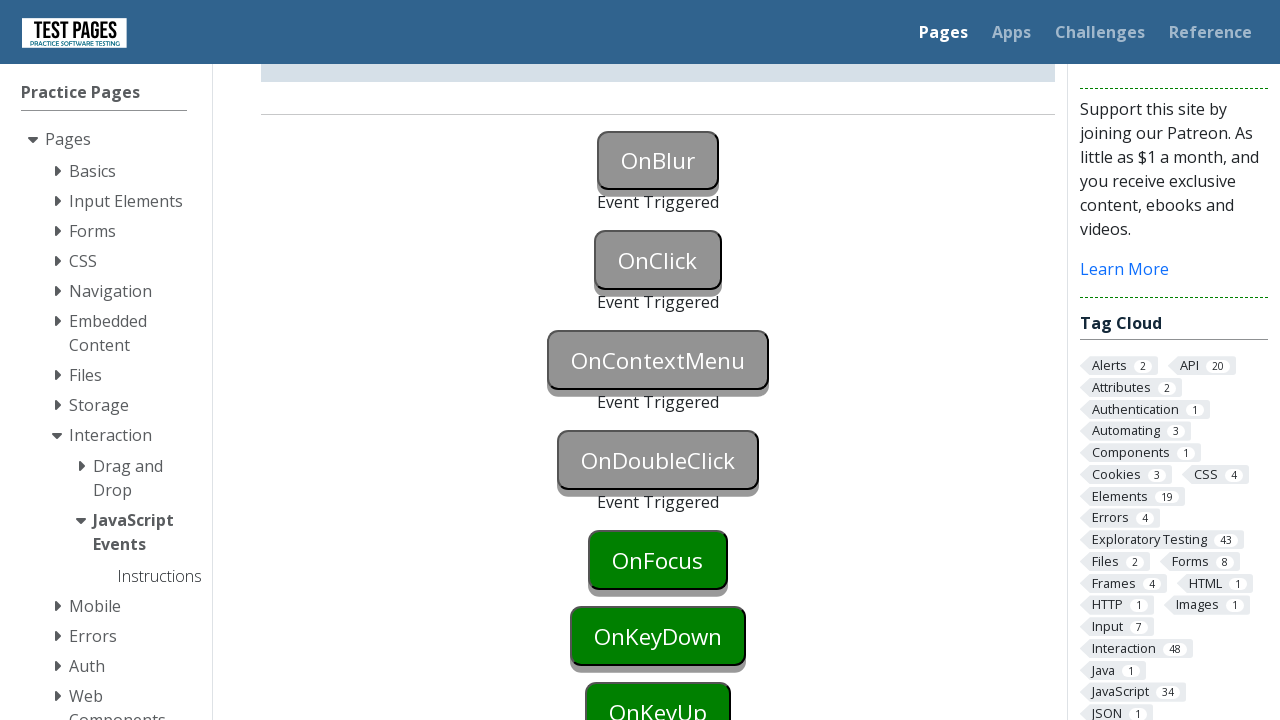

Clicked onfocus button to trigger focus event at (658, 560) on #onfocus
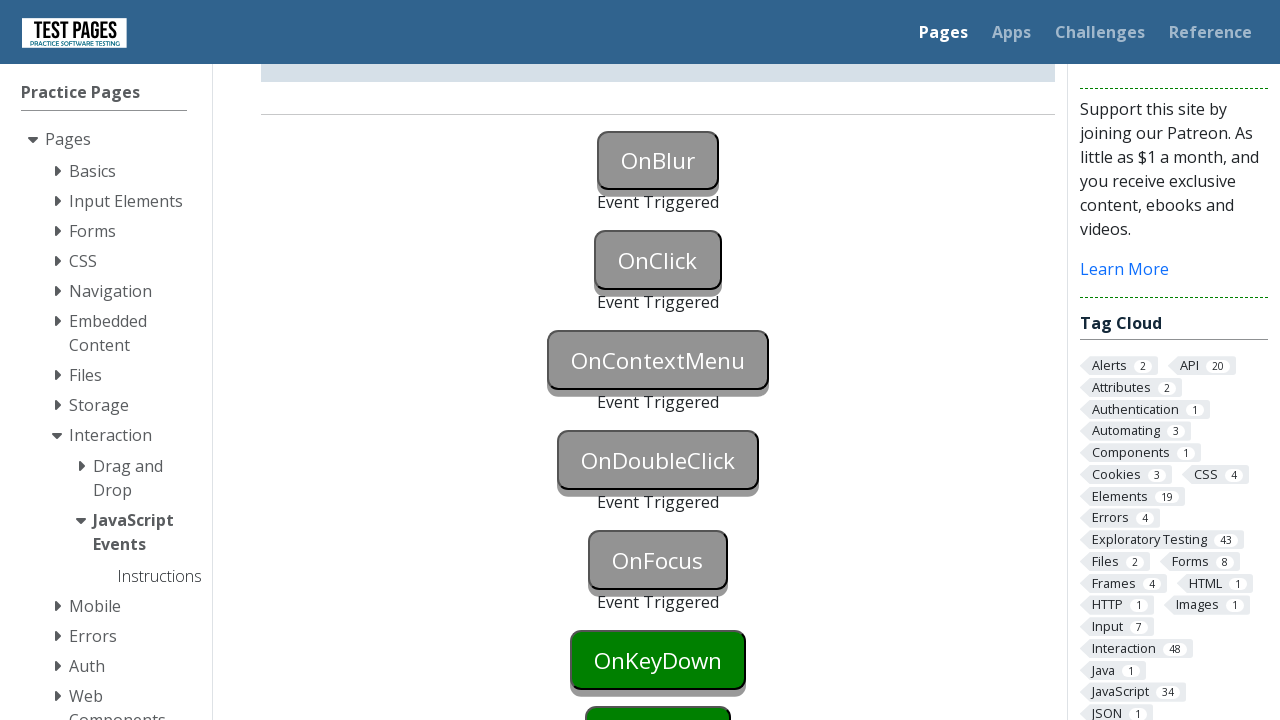

Clicked onkeydown button to focus it at (658, 660) on #onkeydown
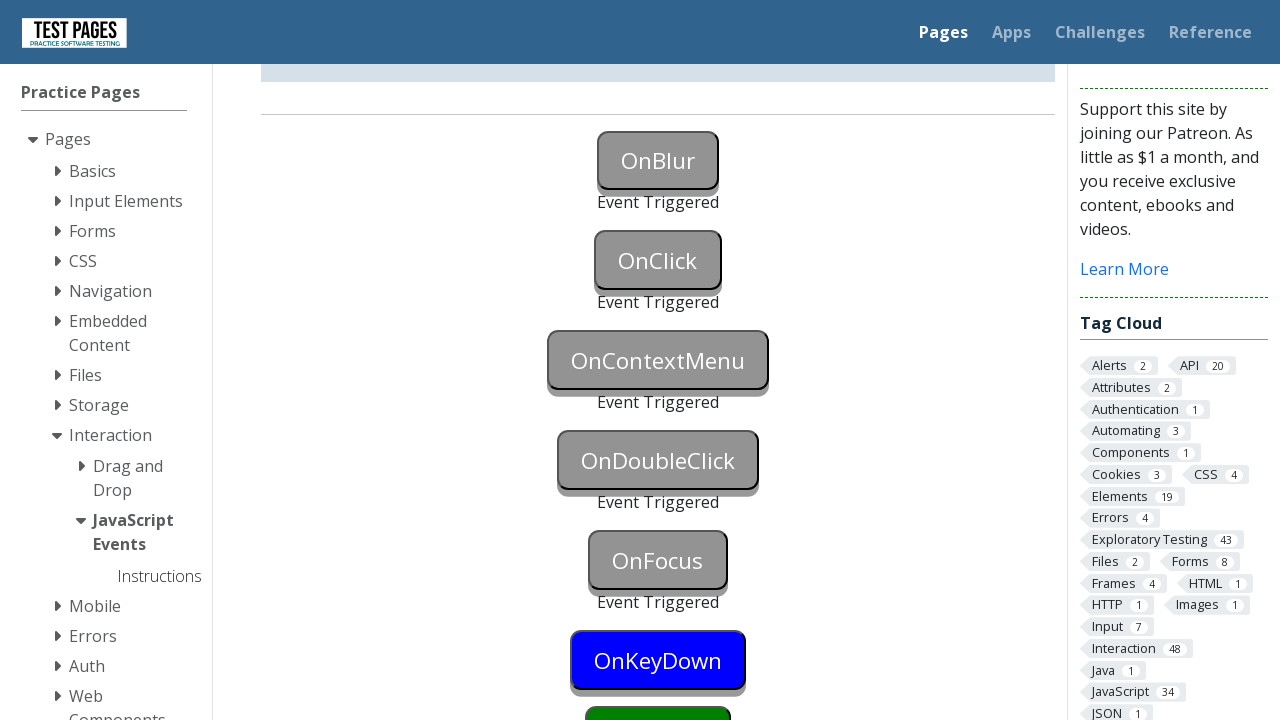

Pressed Space key to trigger keydown event
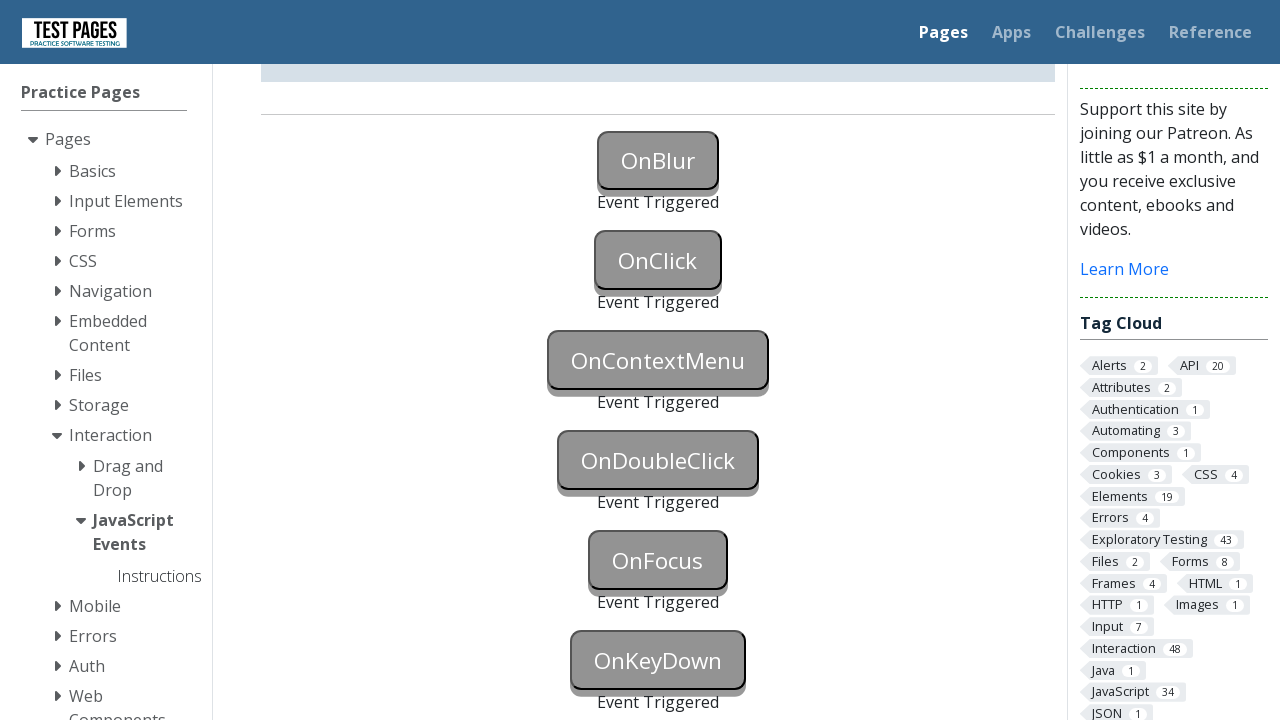

Clicked onkeyup button to focus it at (658, 360) on #onkeyup
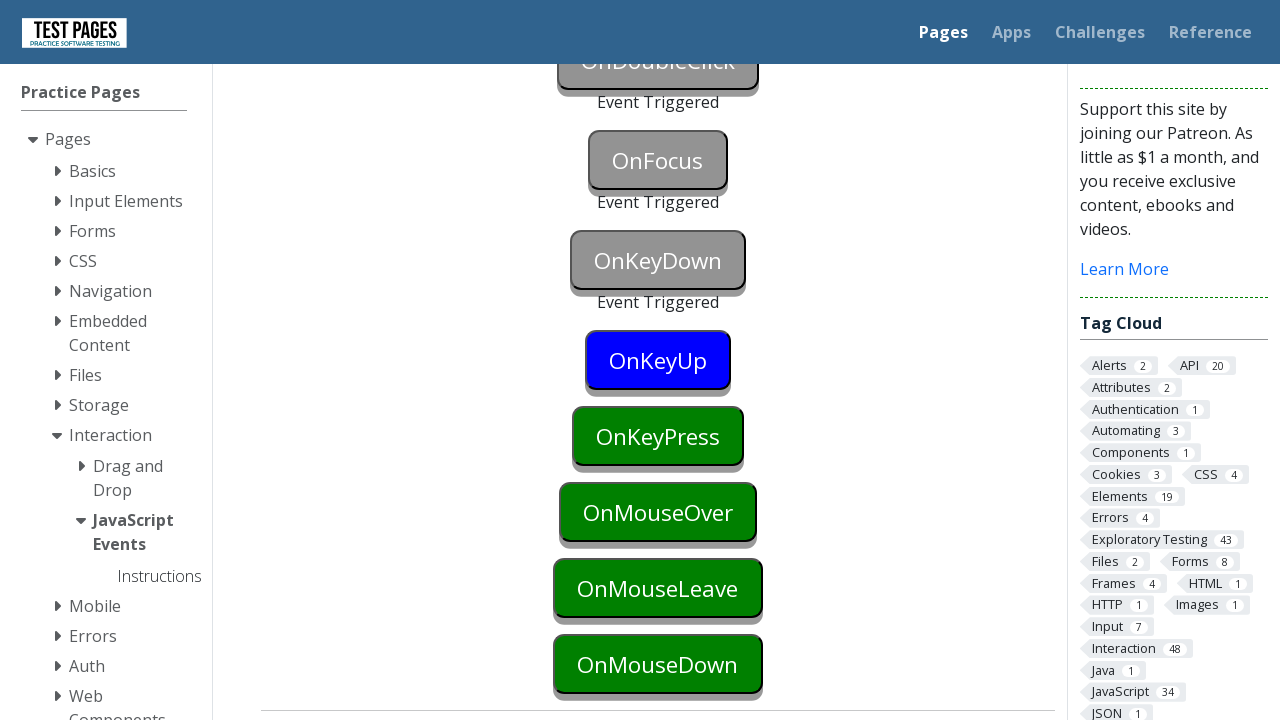

Pressed down Space key
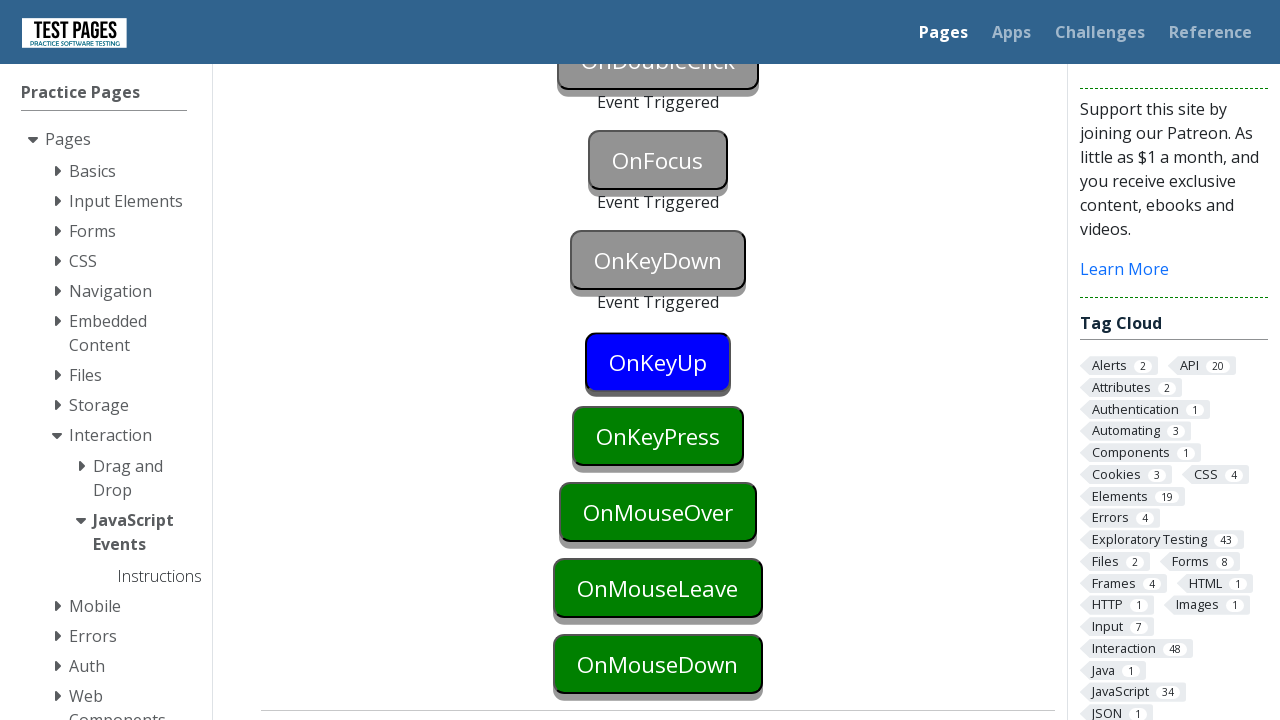

Released Space key to trigger keyup event
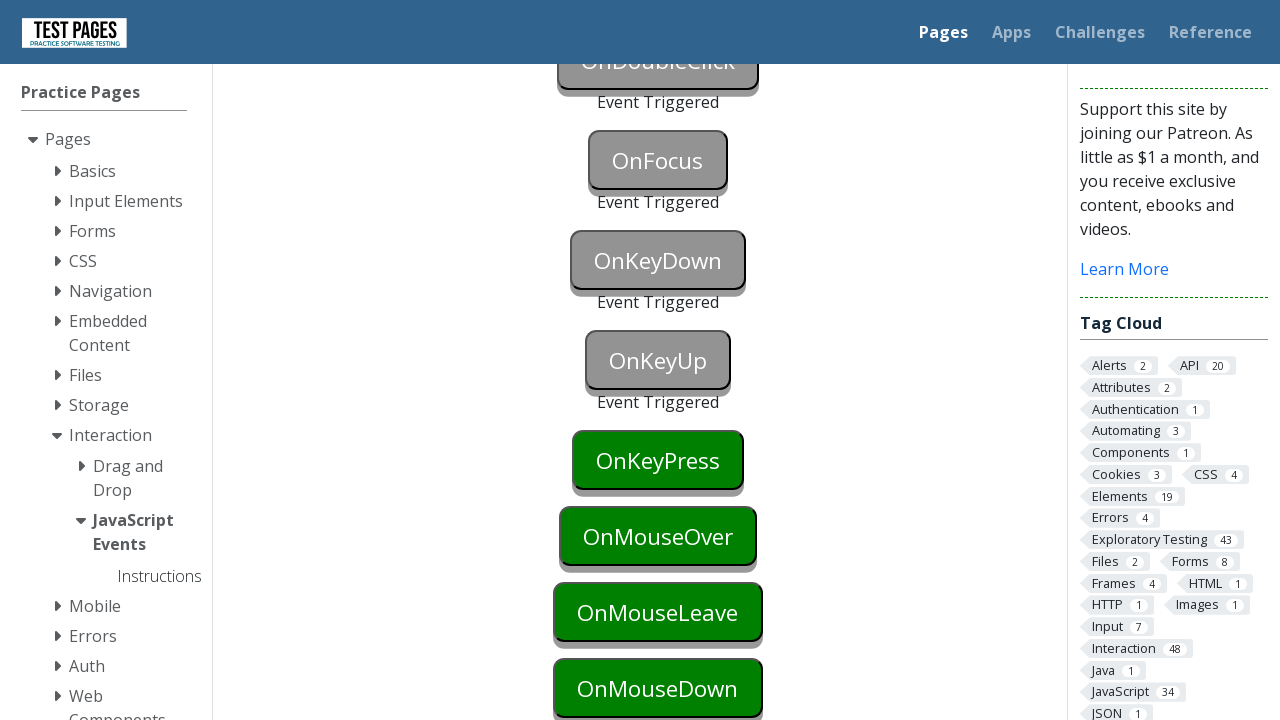

Clicked onkeypress button to focus it at (658, 460) on #onkeypress
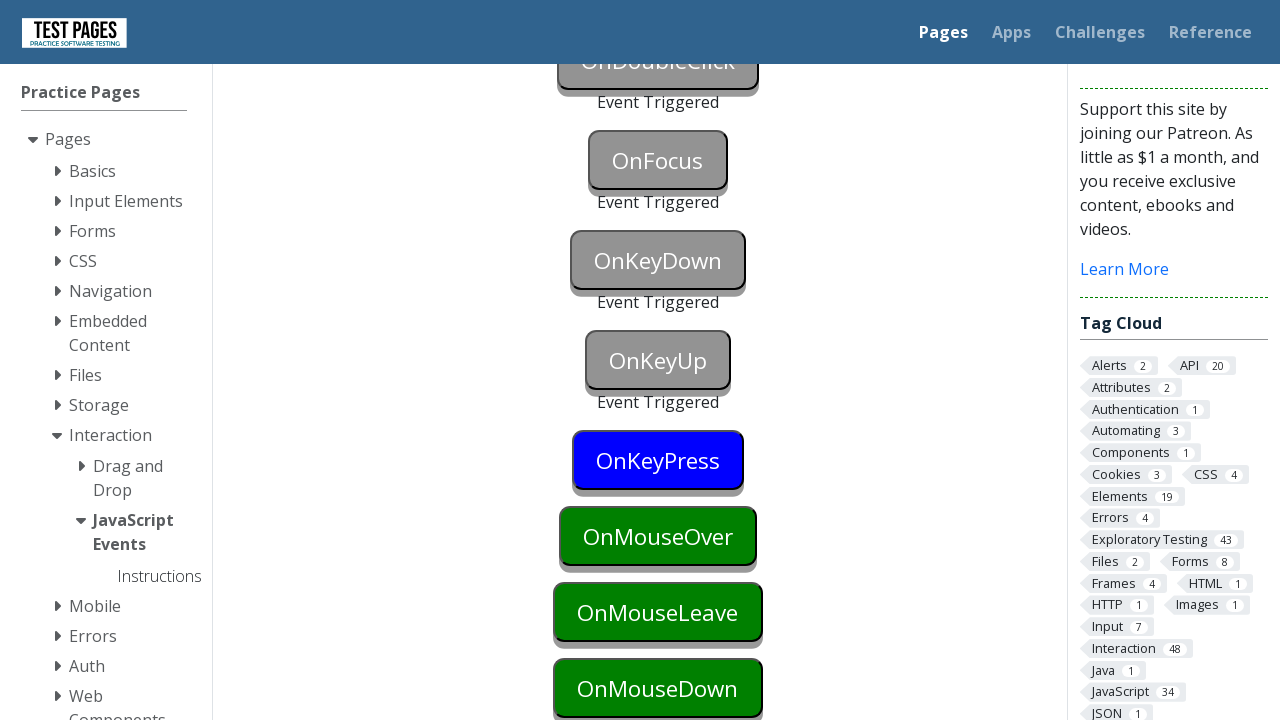

Pressed Space key to trigger keypress event
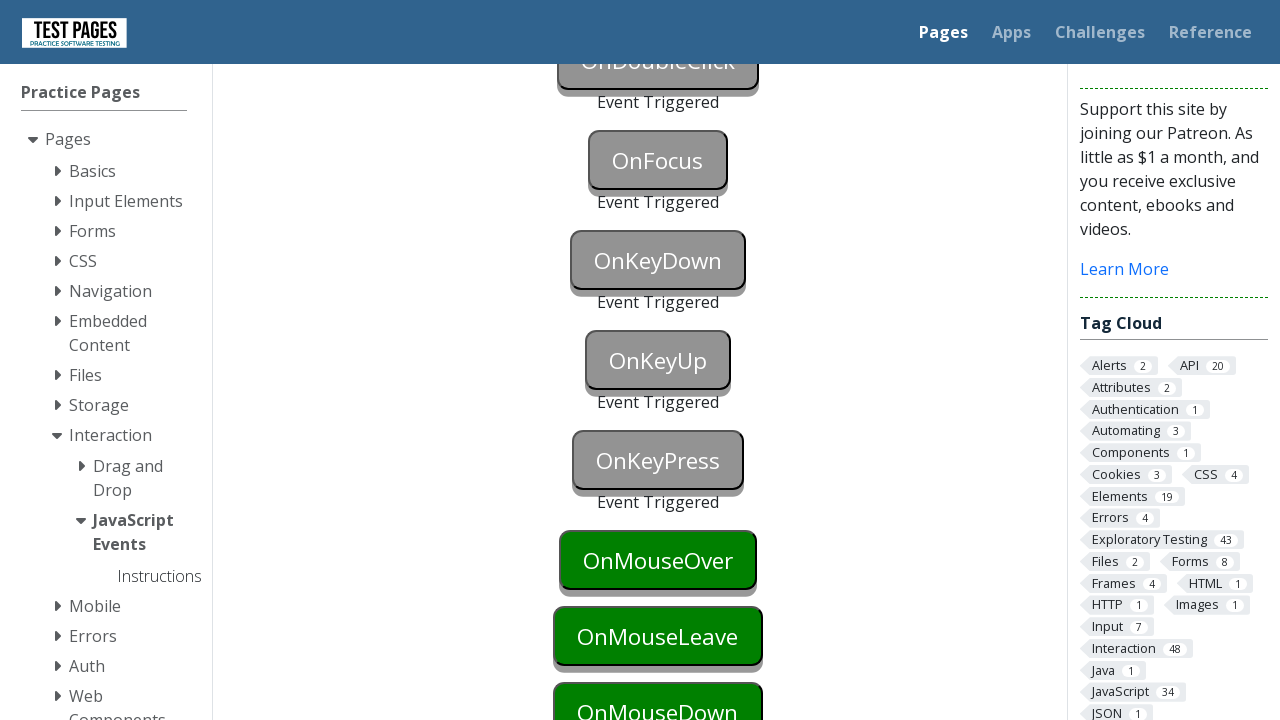

Hovered over onmouseover button to trigger mouseover event at (658, 560) on #onmouseover
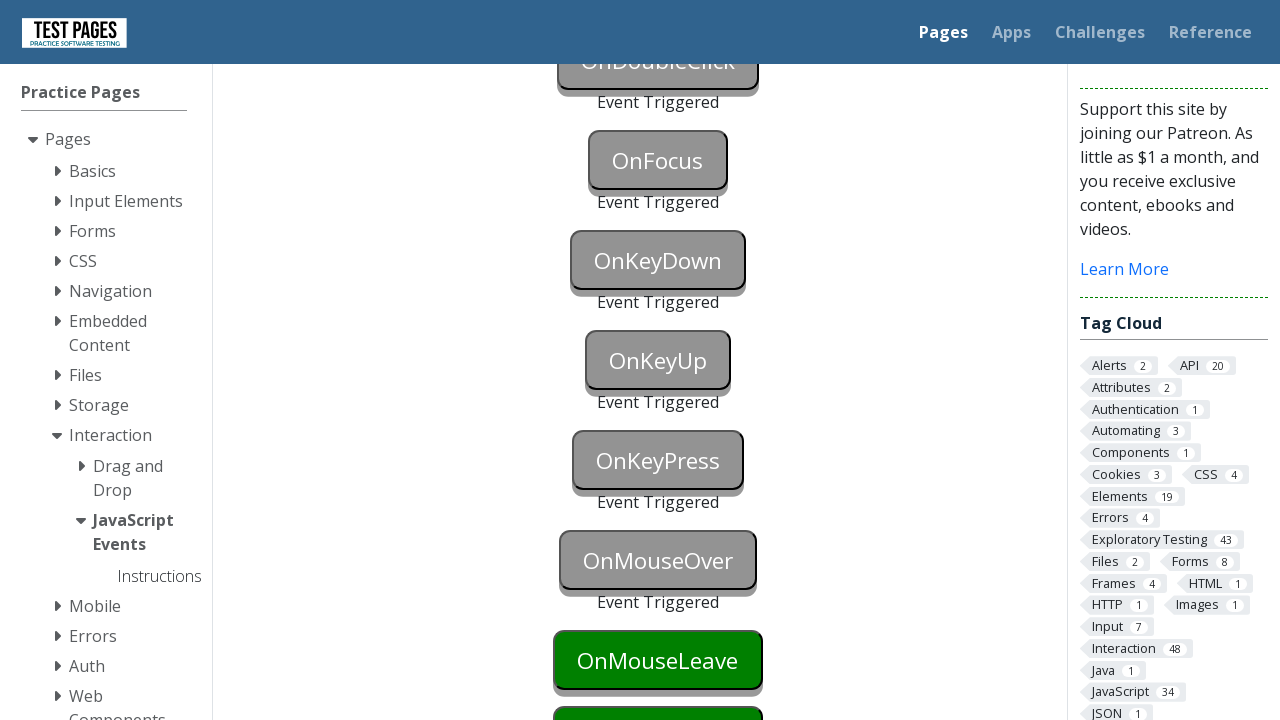

Hovered over onmouseleave button, triggering mouseleave on previous button at (658, 660) on #onmouseleave
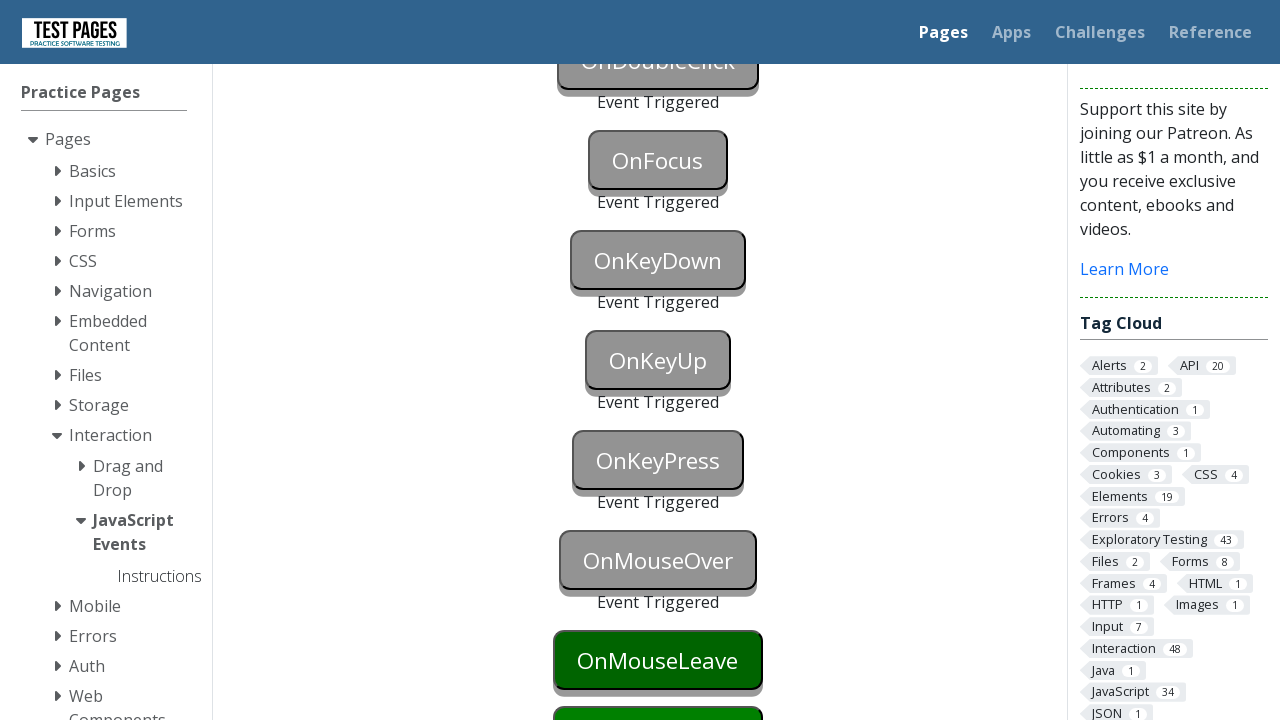

Clicked onmousedown button, triggering mouseleave on previous element at (658, 690) on #onmousedown
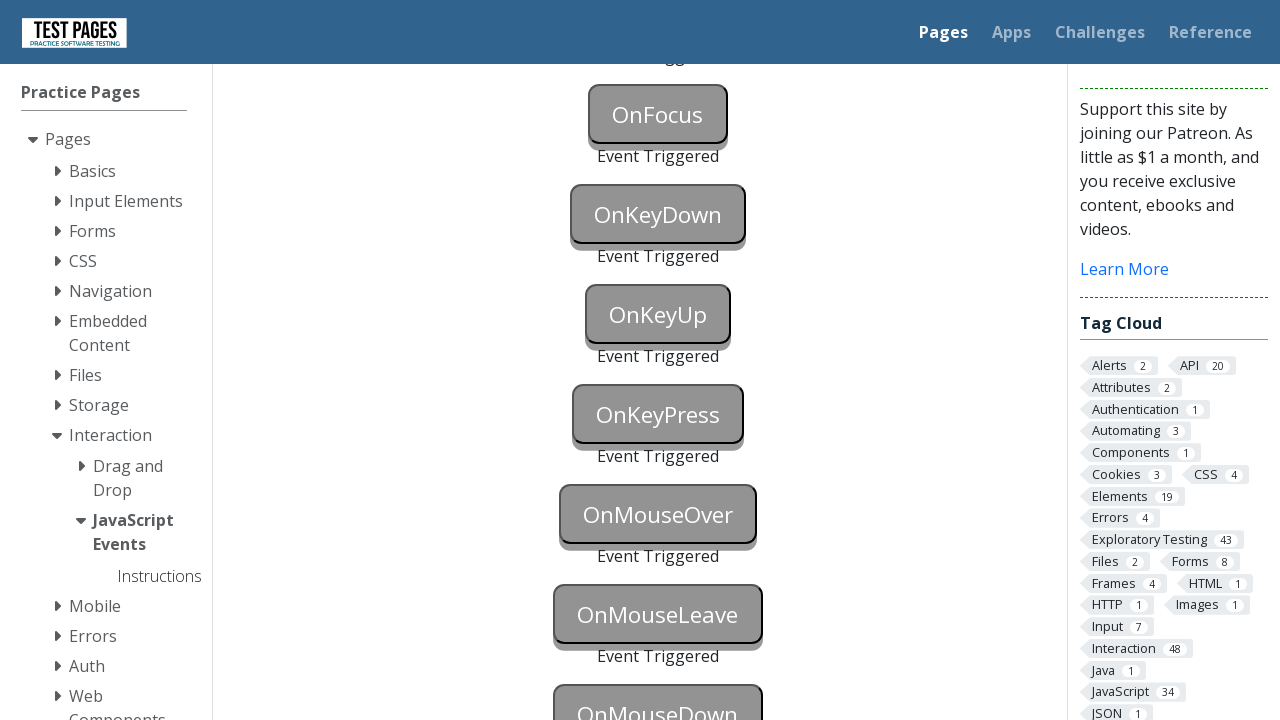

Clicked onmousedown button again to trigger its own mousedown event at (658, 690) on #onmousedown
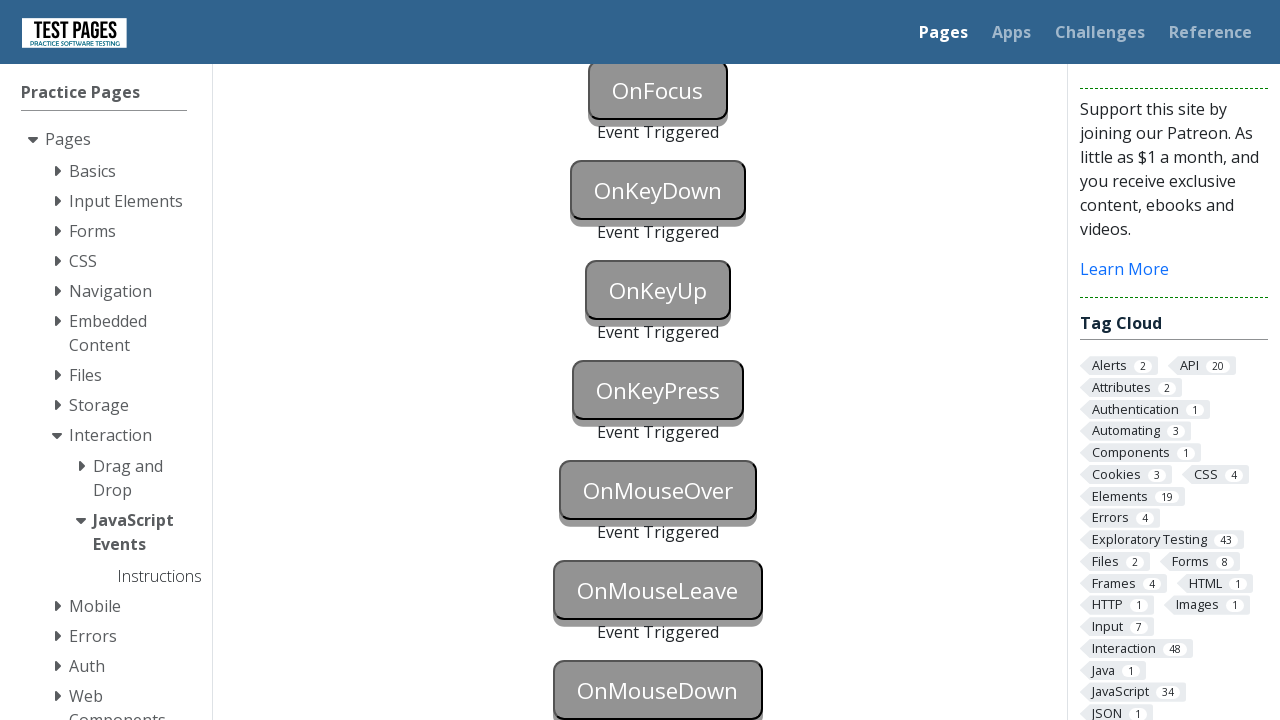

Located all triggered event indicators
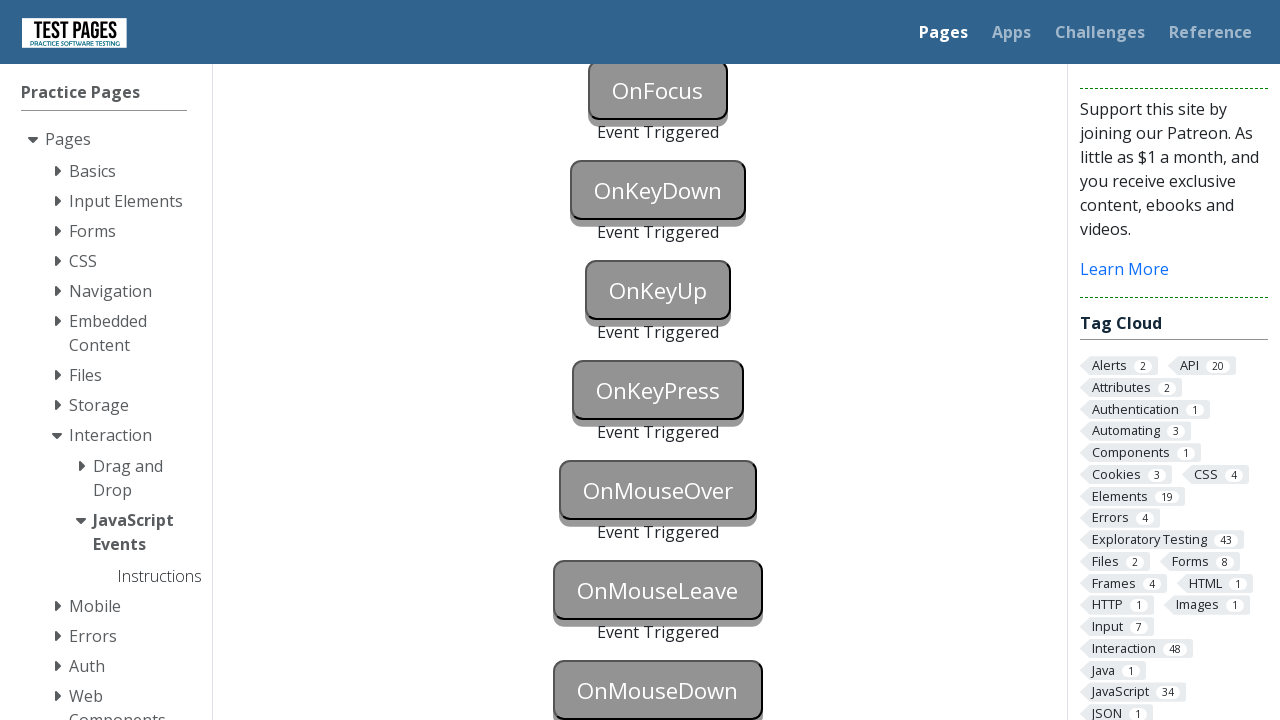

Verified all 11 JavaScript events were triggered successfully
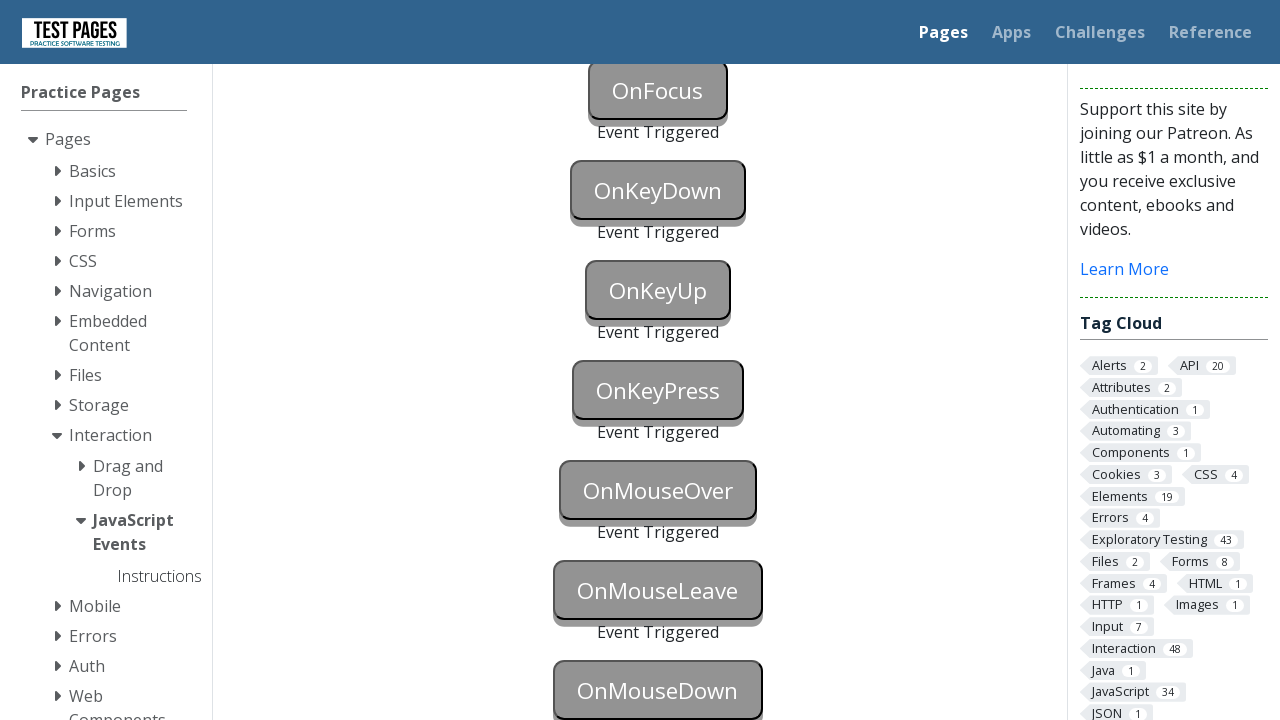

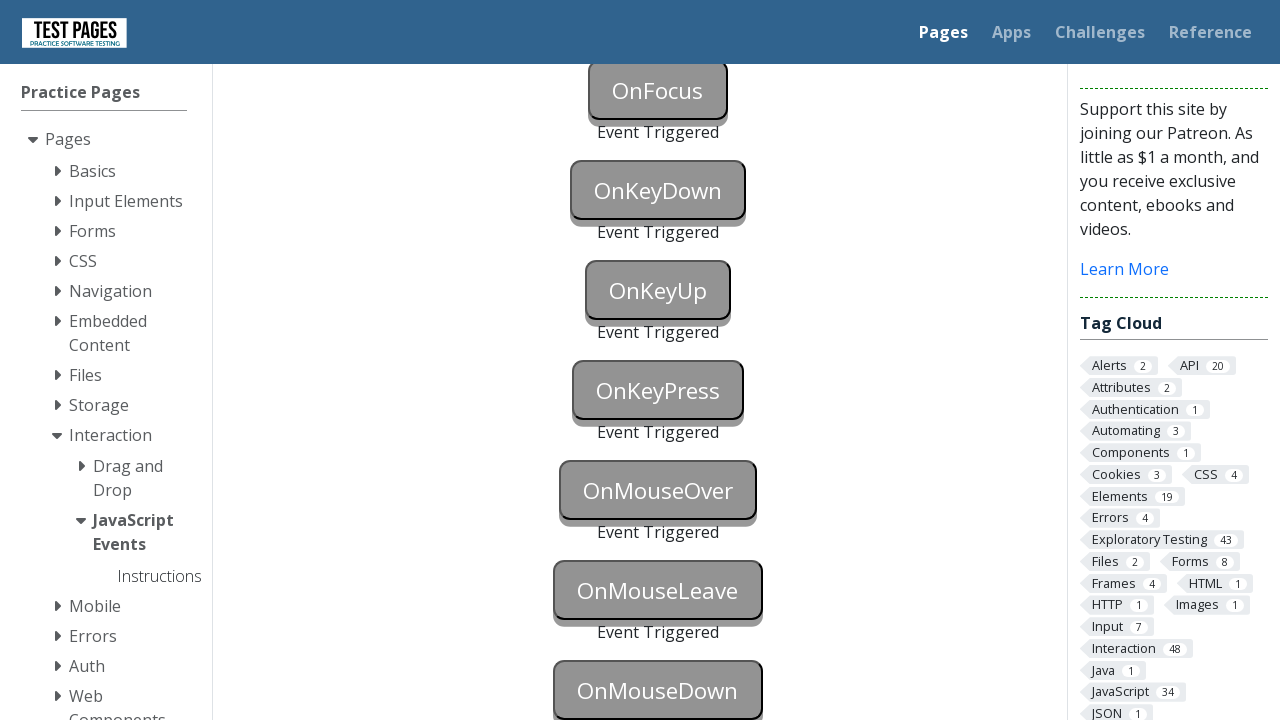